Tests navigation through a Kids Wear menu by hovering over it, clicking on Boys submenu, selecting the first product, and verifying the product name

Starting URL: https://www.testotomasyonu.com/

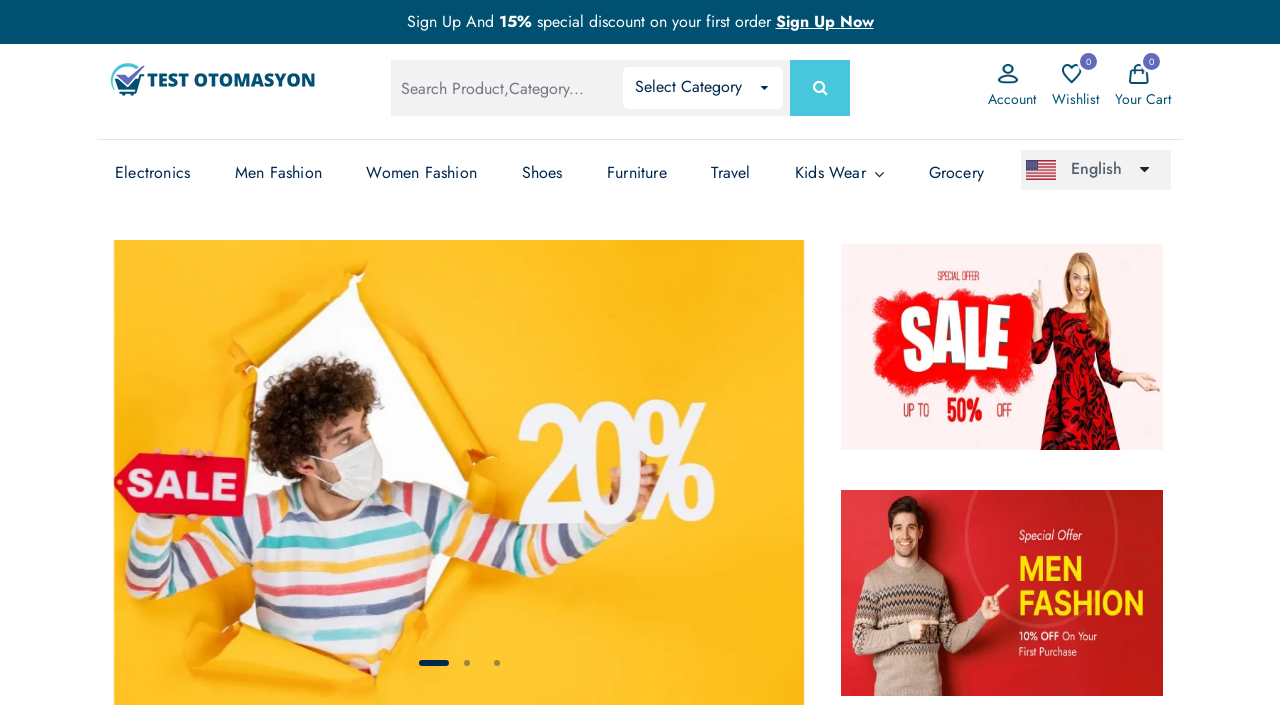

Hovered over Kids Wear menu to reveal submenu at (840, 173) on xpath=(//a[text()='Kids Wear'])[3]
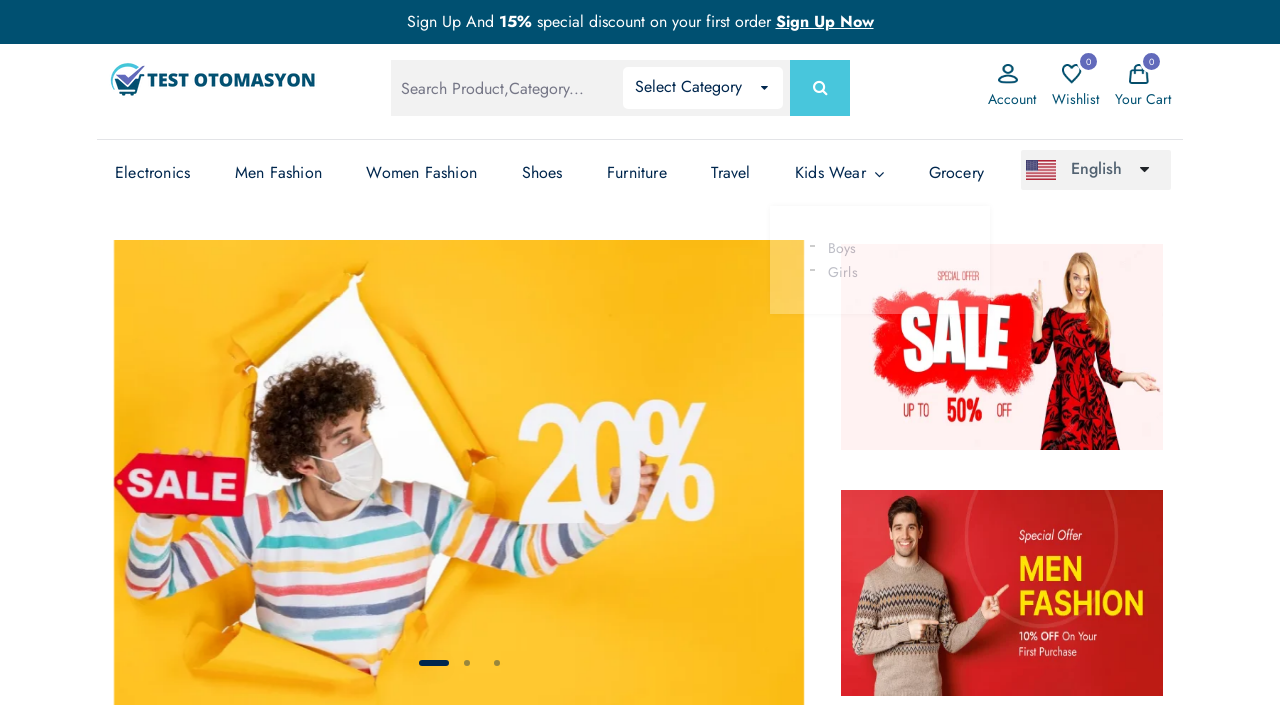

Clicked on Boys submenu link at (827, 248) on xpath=//*[text()='Boys']
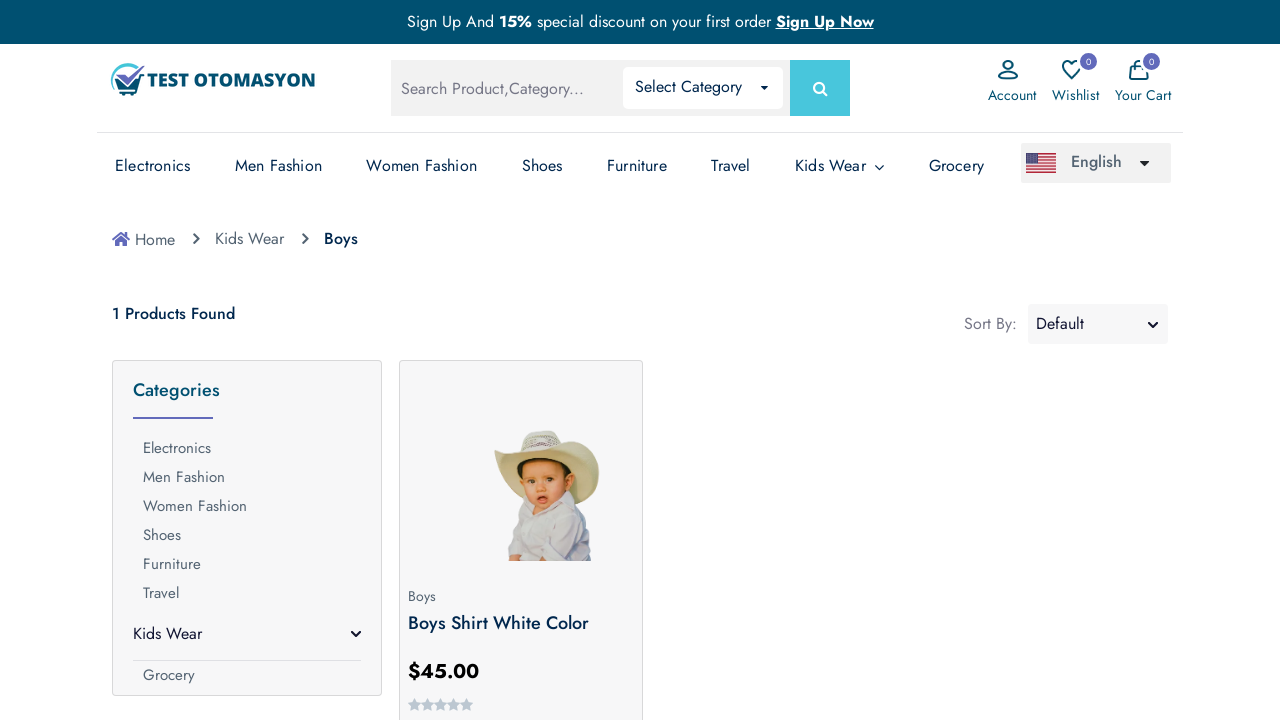

Clicked on the first product in Boys category at (521, 461) on xpath=(//*[@class='prod-img'])[1]
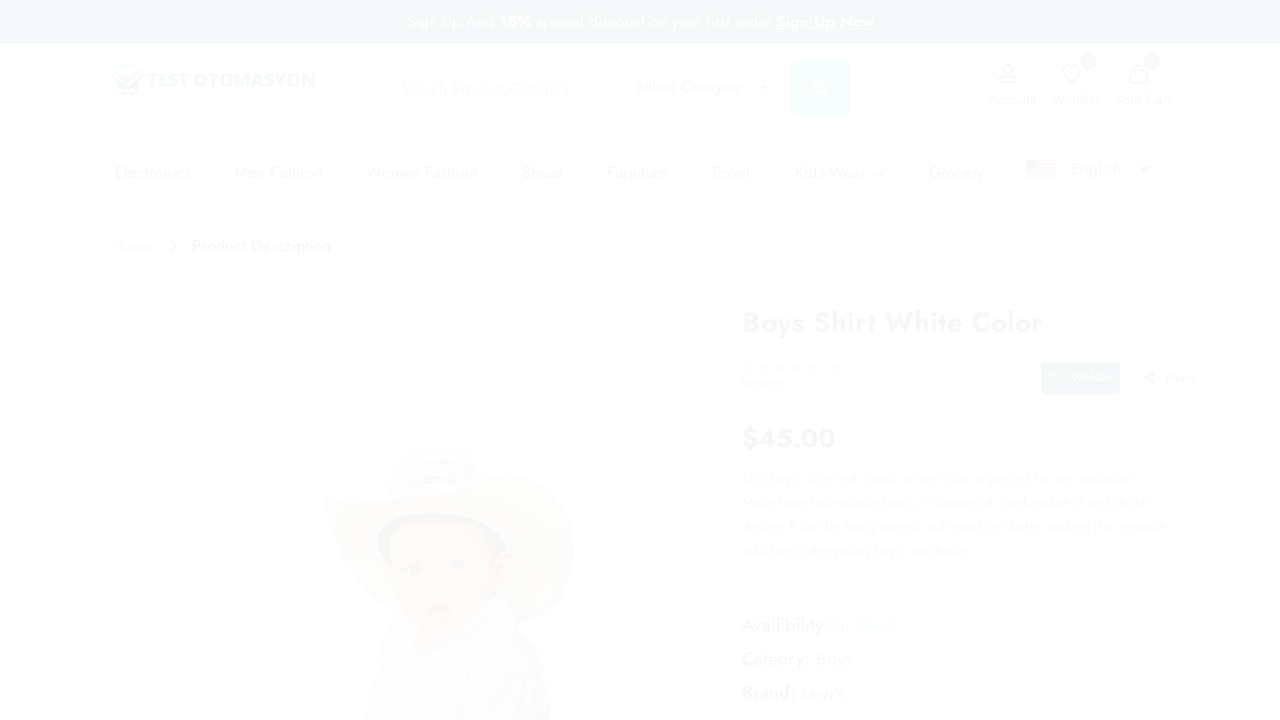

Product page loaded and product name element is visible
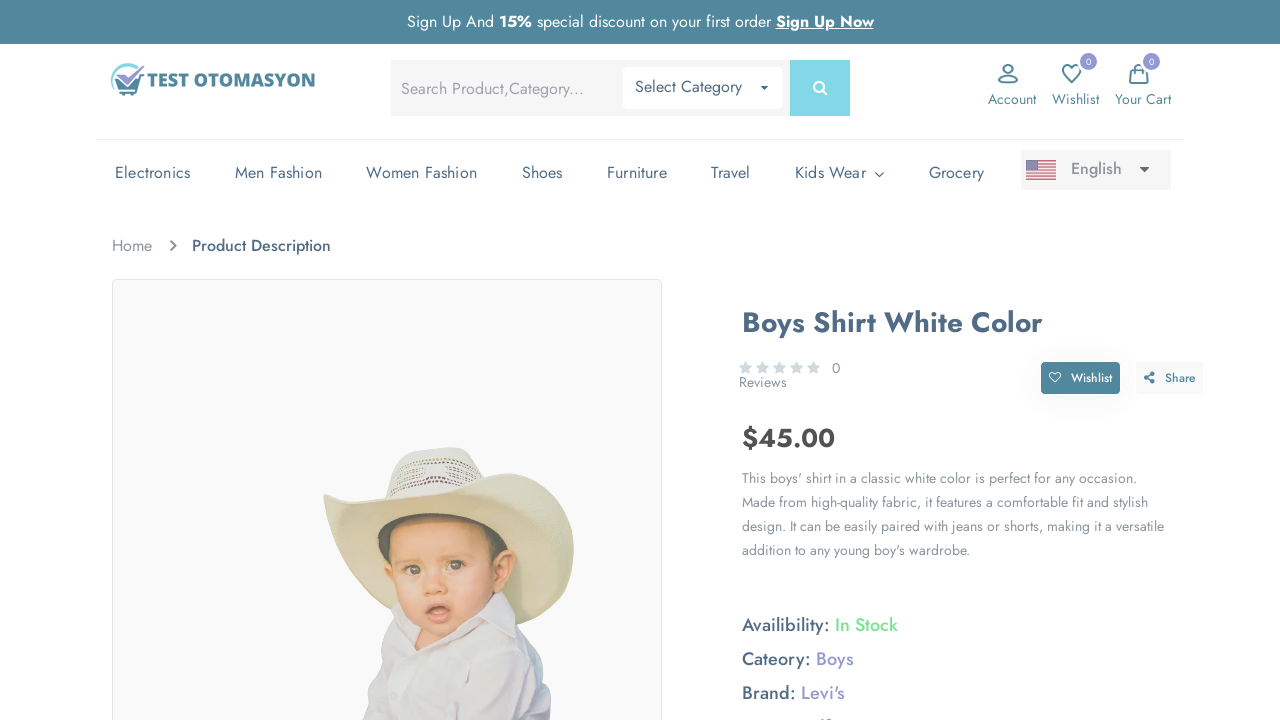

Verified product name is 'Boys Shirt White Color' as expected
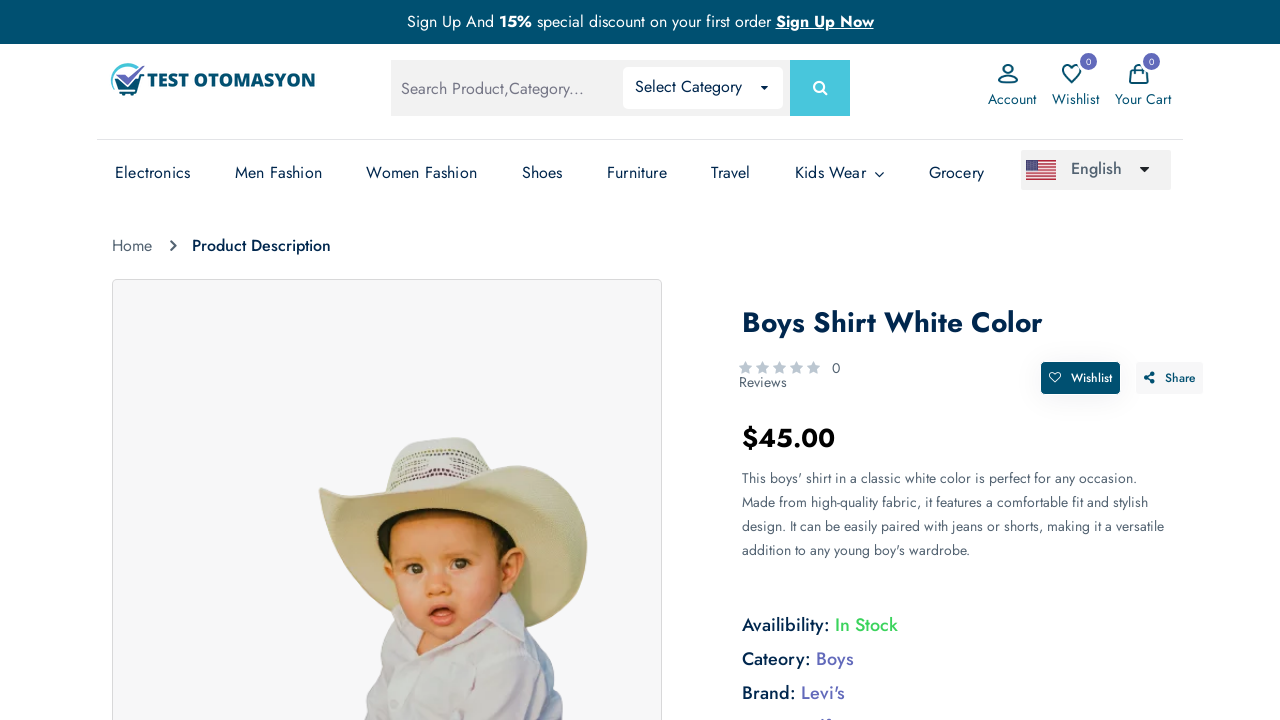

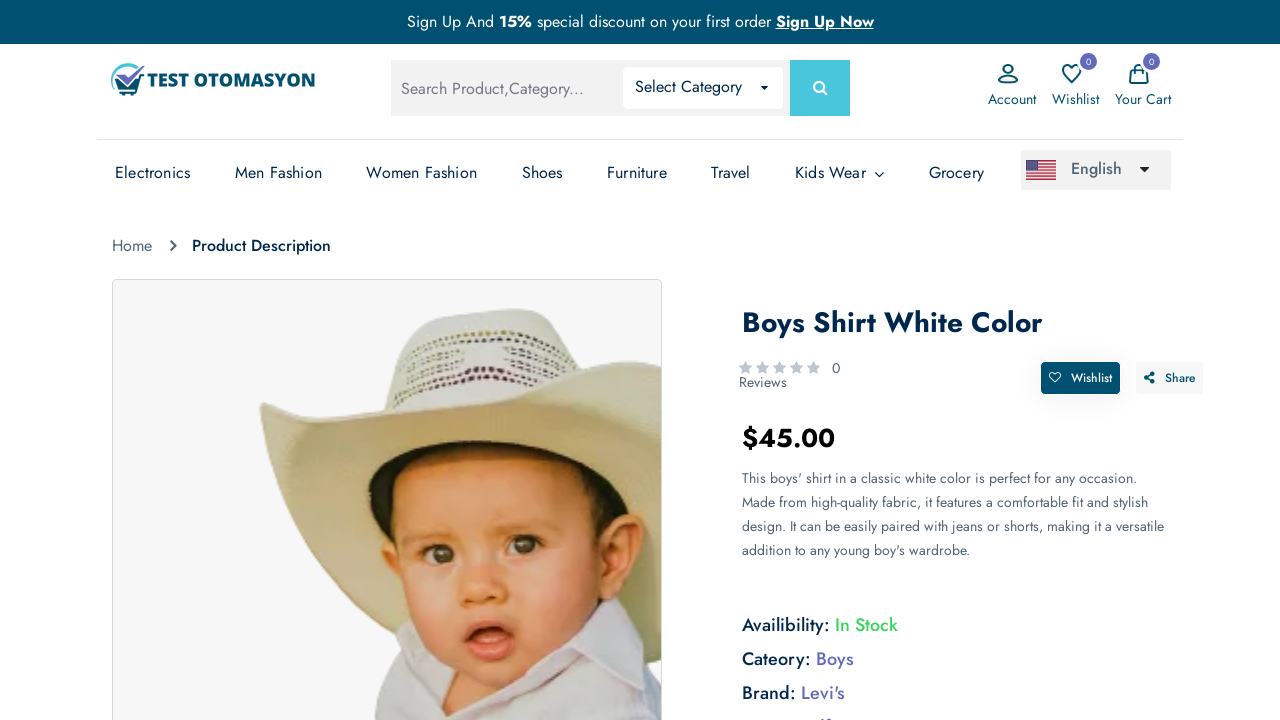